Tests JavaScript alert handling by clicking an alert button, accepting the alert, and verifying the result text

Starting URL: https://practice.cydeo.com/javascript_alerts

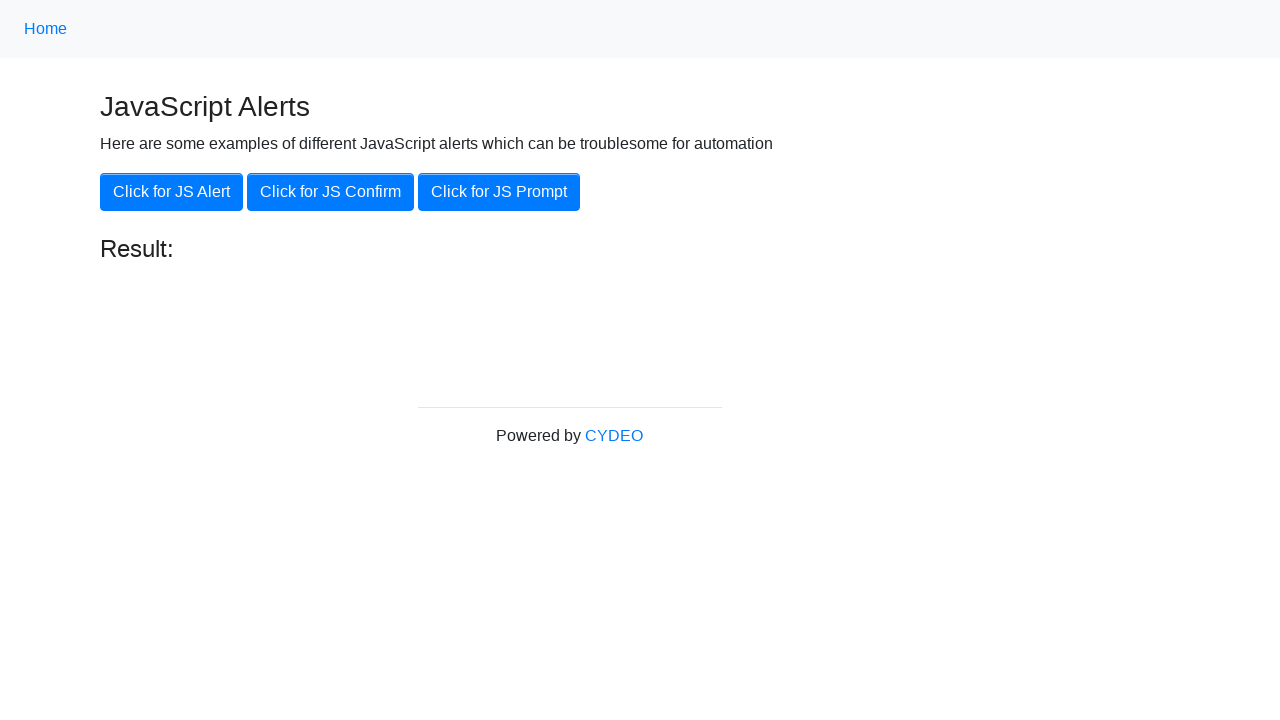

Clicked the 'Click for JS Alert' button at (172, 192) on xpath=//button[.='Click for JS Alert']
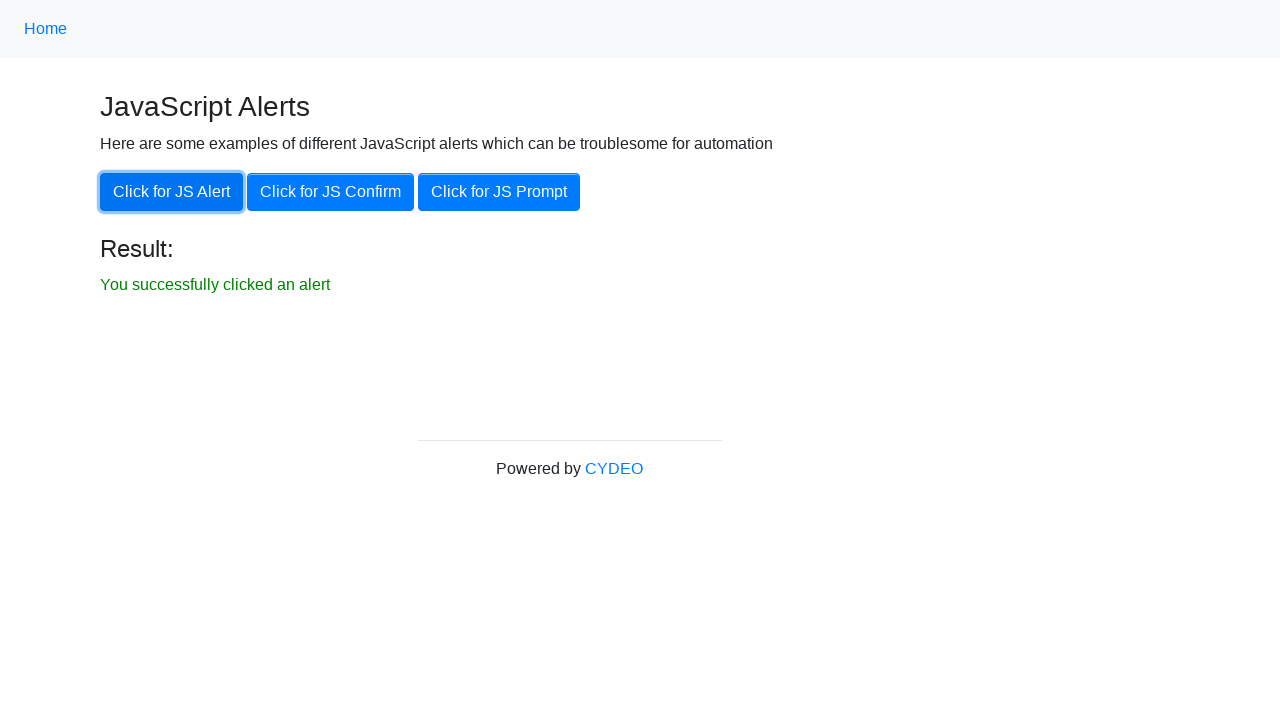

Set up dialog handler to accept alerts
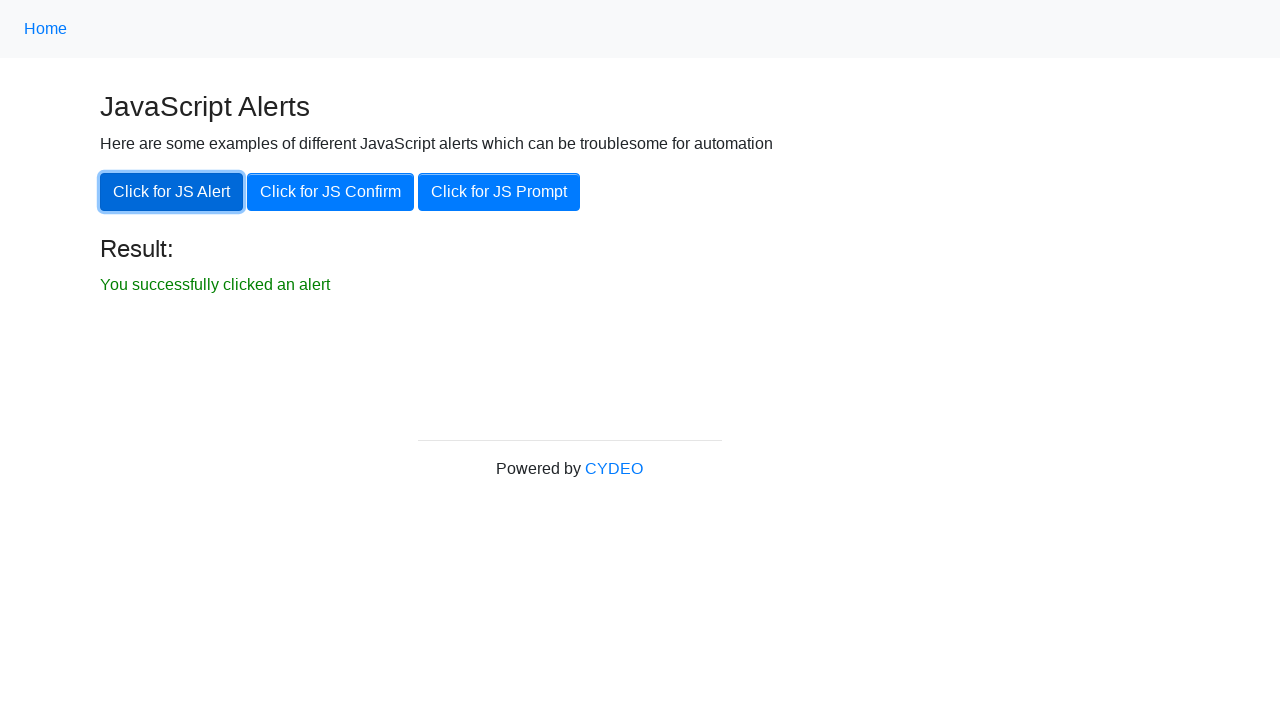

Alert was accepted and result text appeared
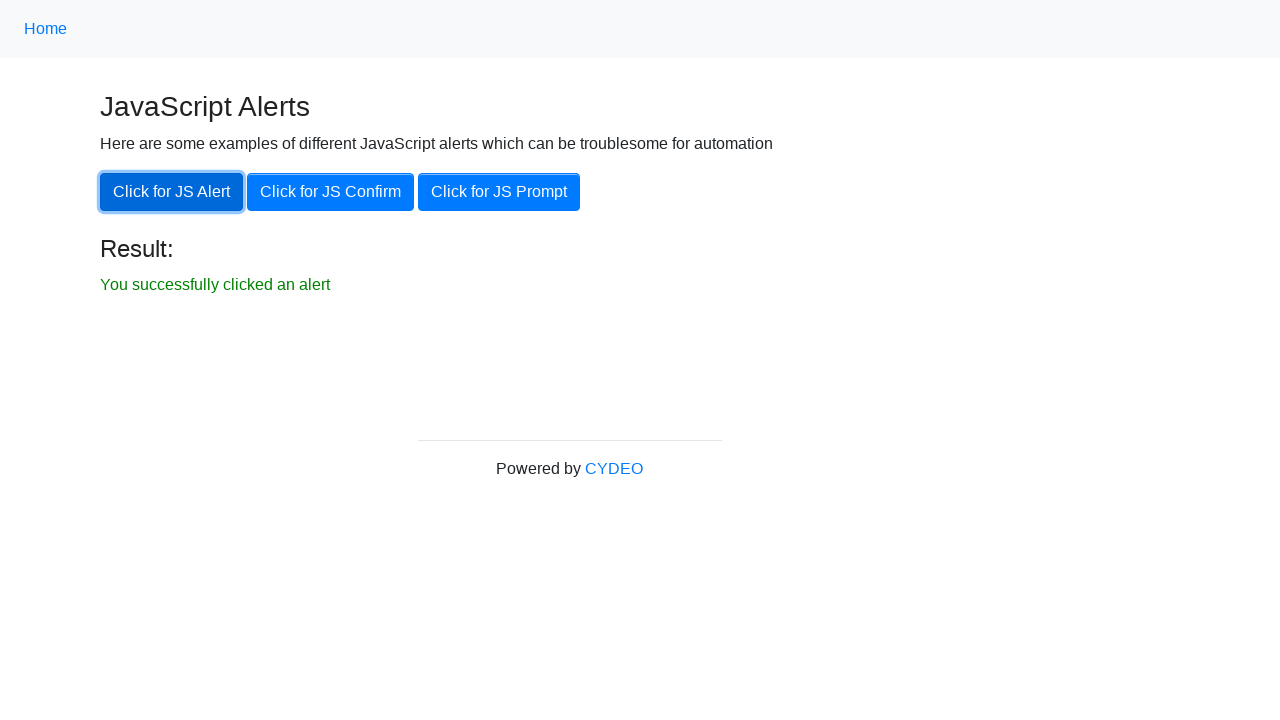

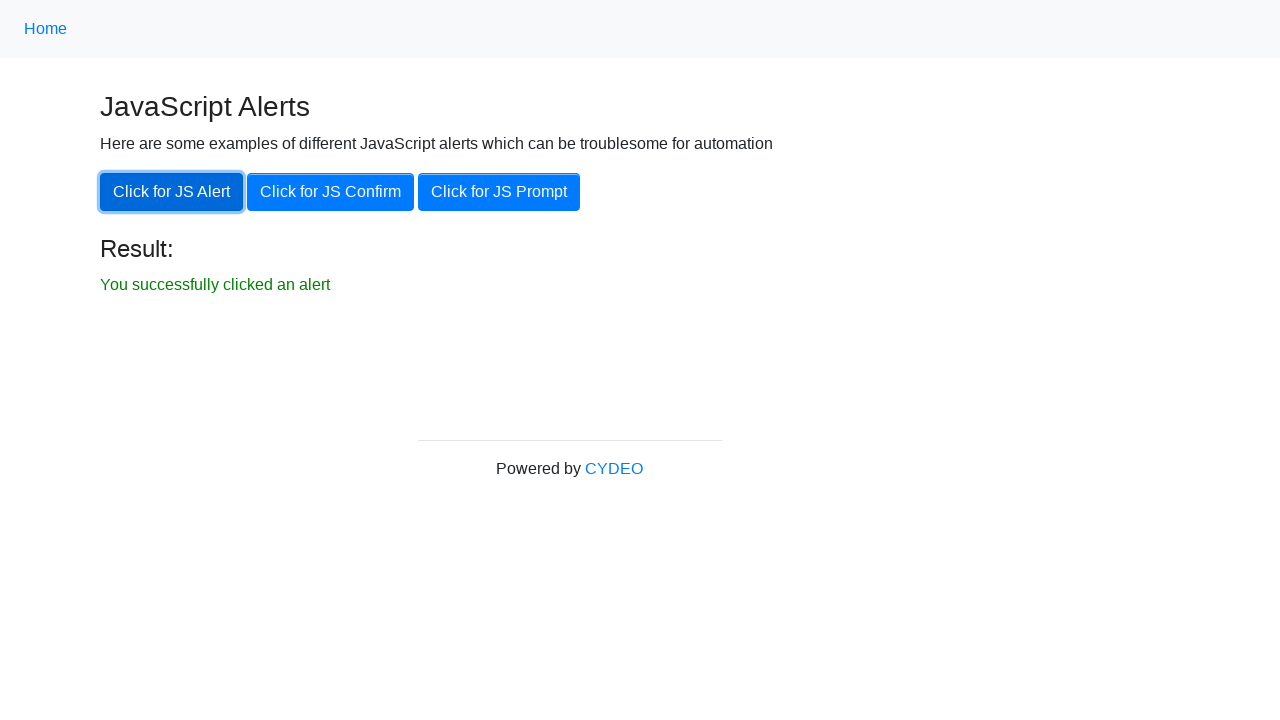